Tests checkbox and radio button selection behavior by clicking age radio and Java checkbox, verifying selection state, then clicking Java checkbox again to deselect and verify.

Starting URL: https://automationfc.github.io/basic-form/index.html

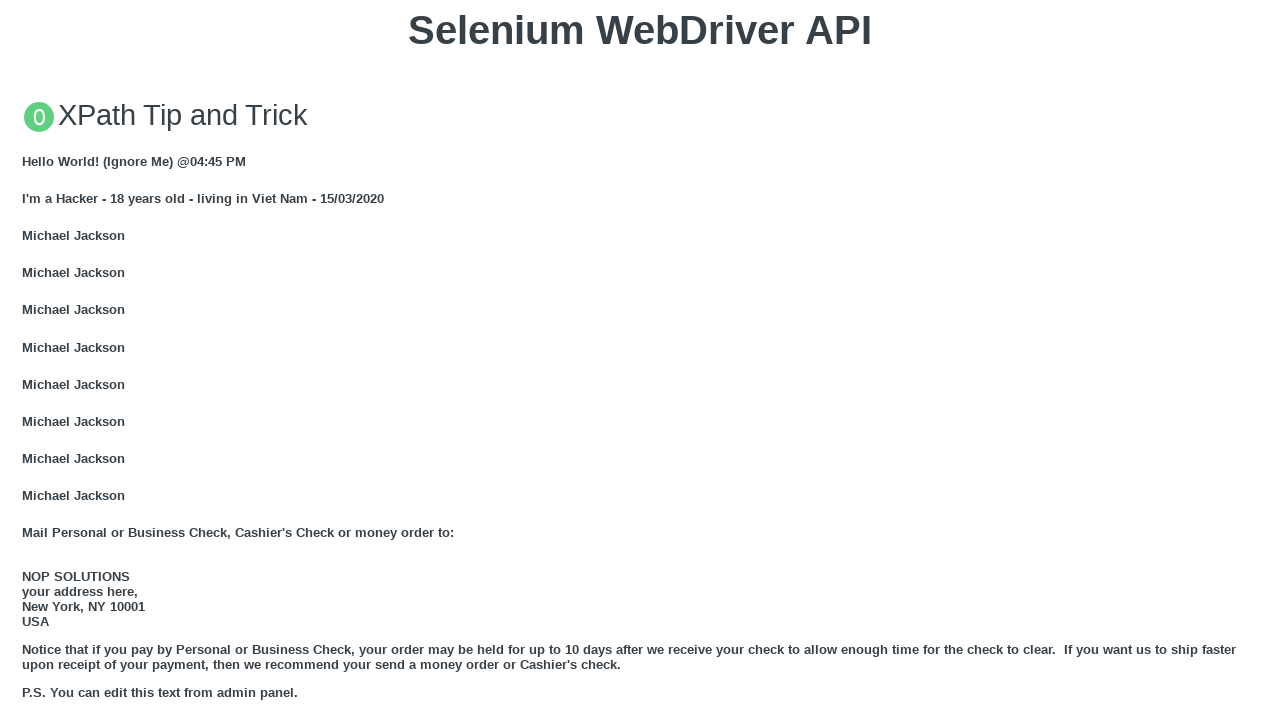

Clicked 'Under 18' radio button at (28, 360) on input[id='under_18']
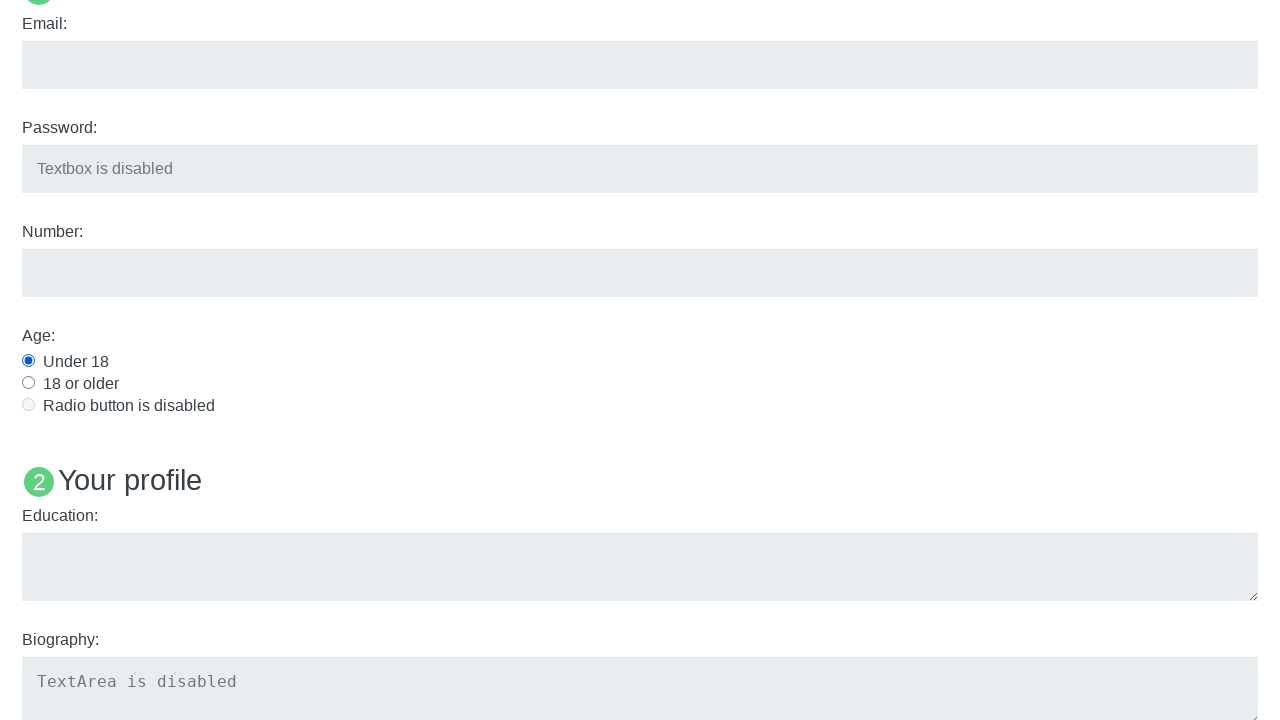

Clicked Java checkbox to select at (28, 361) on input#java
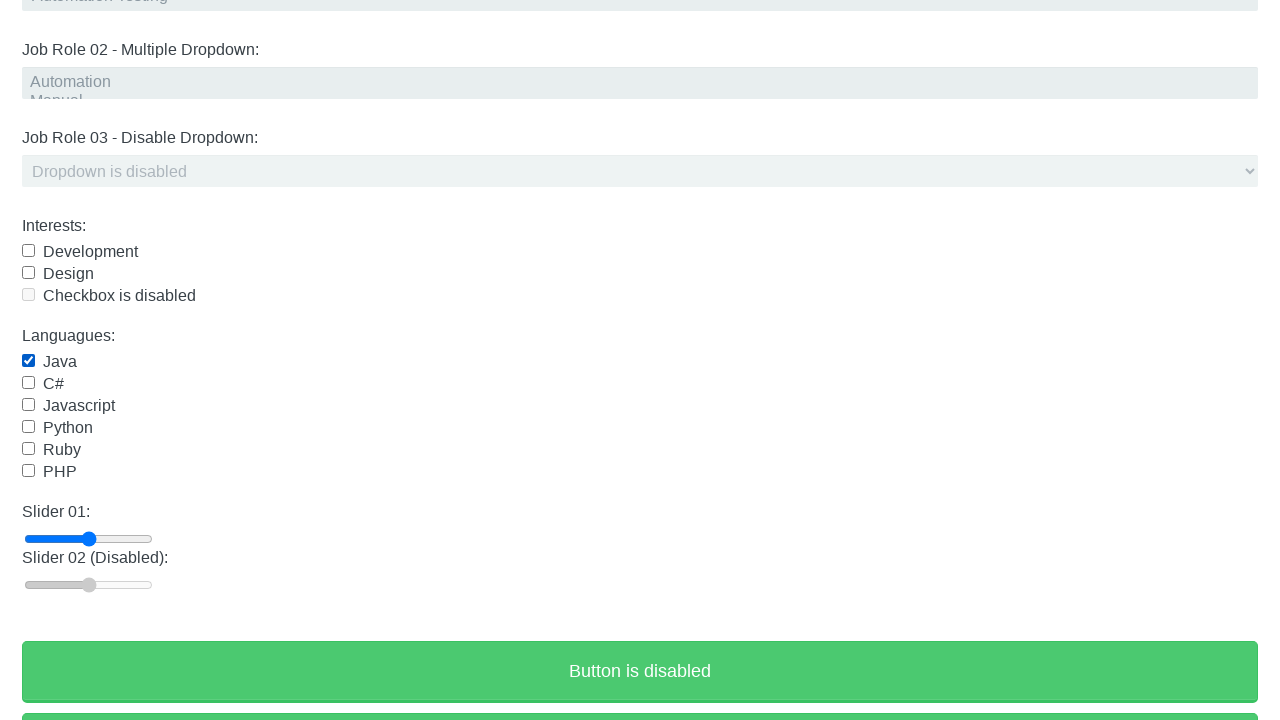

Verified 'Under 18' radio button is selected
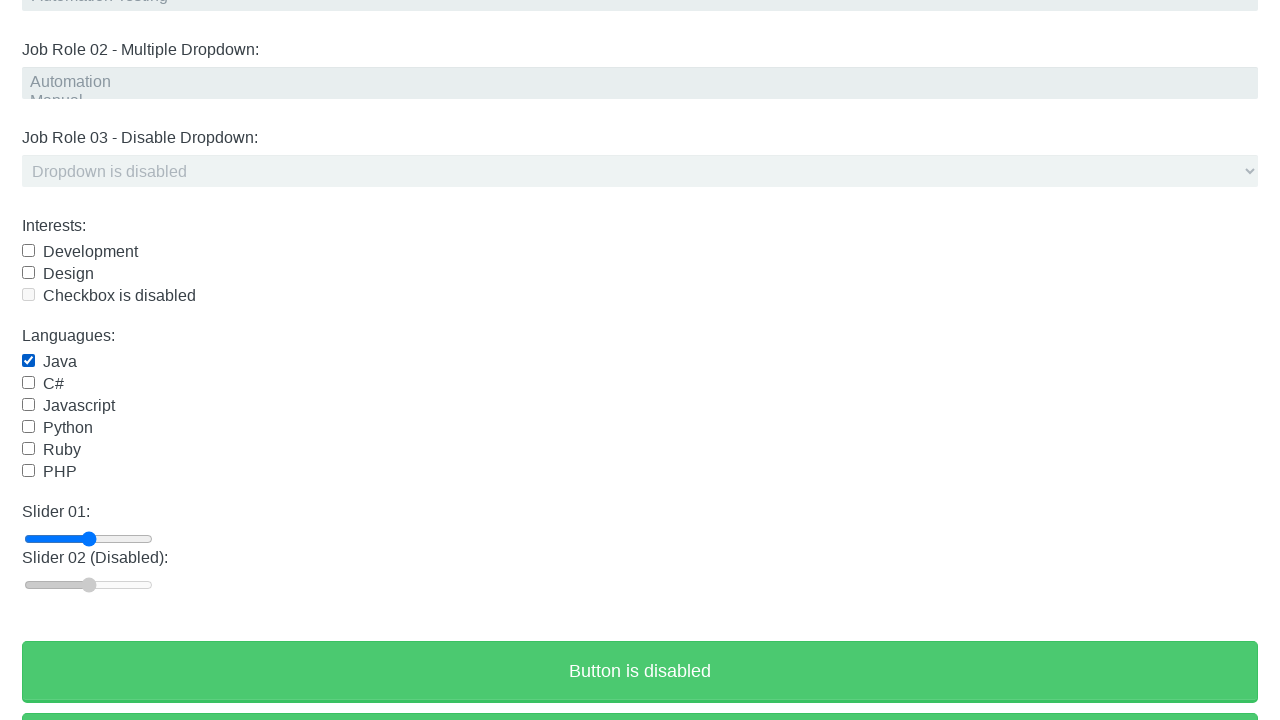

Verified Java checkbox is selected
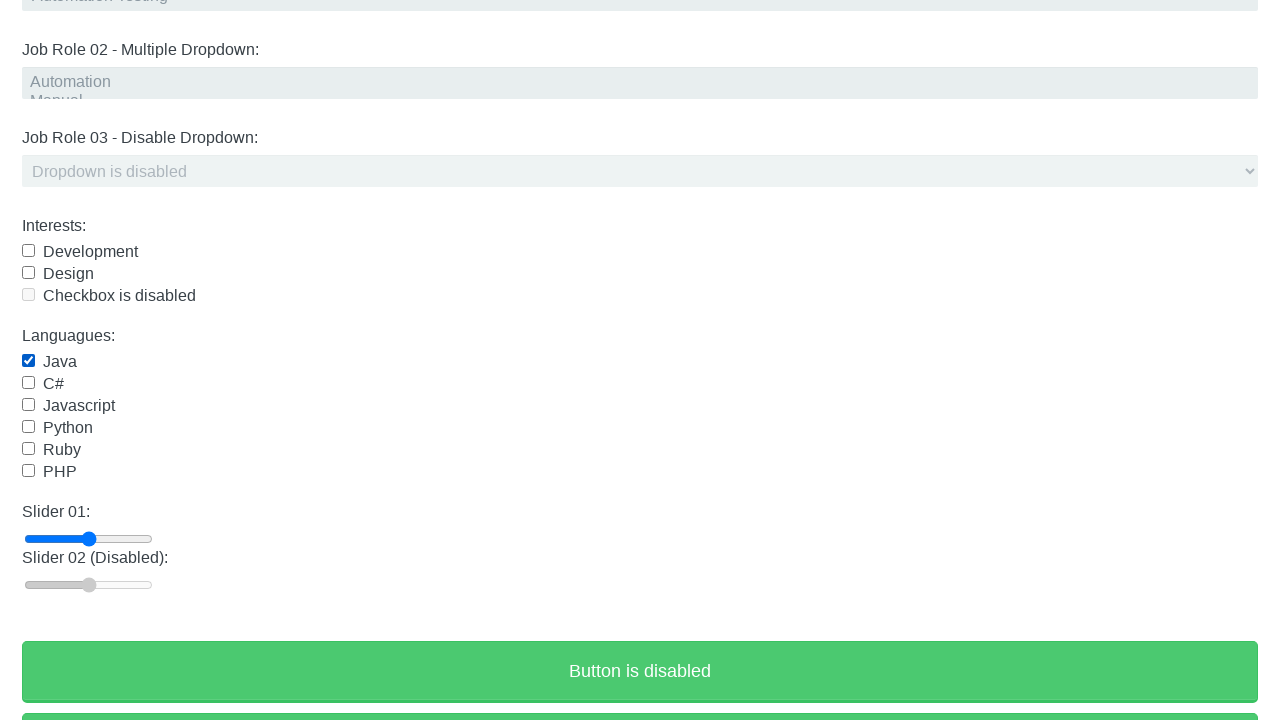

Clicked Java checkbox to deselect at (28, 361) on input#java
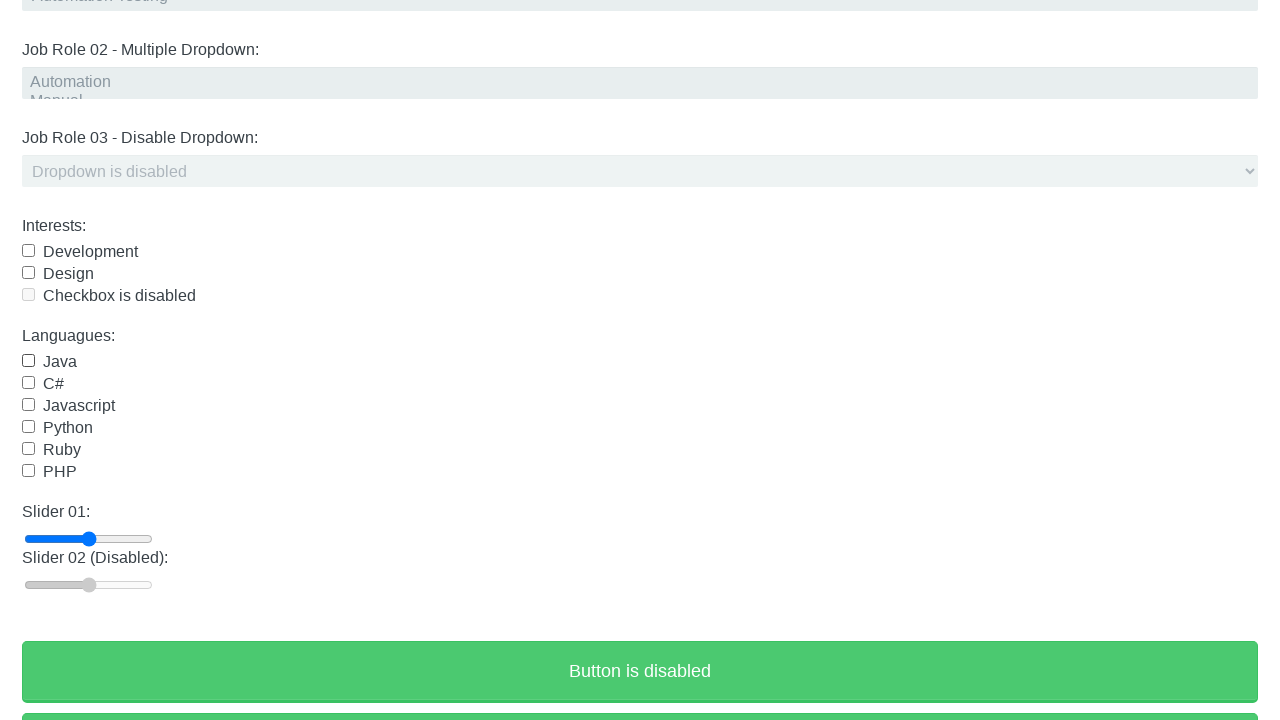

Verified Java checkbox is deselected
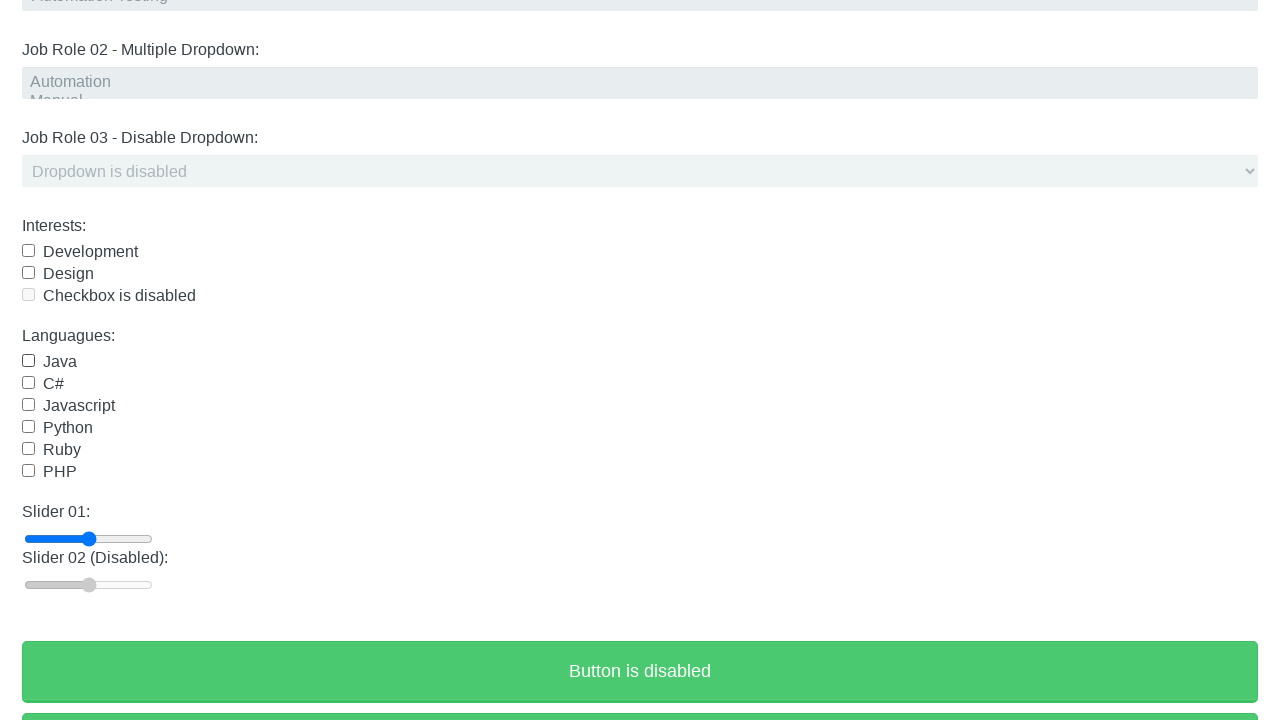

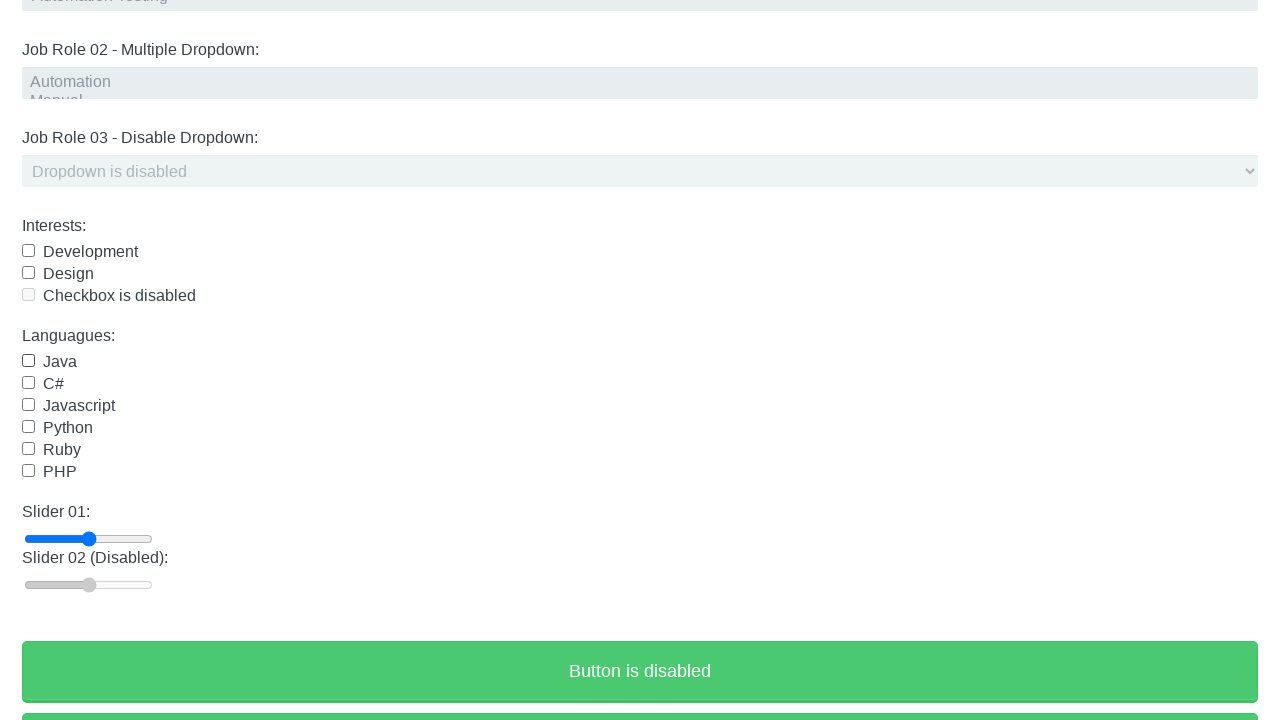